Tests opting out of A/B tests by adding the opt-out cookie before navigating to the A/B test page, then verifying the opt-out is in effect.

Starting URL: http://the-internet.herokuapp.com

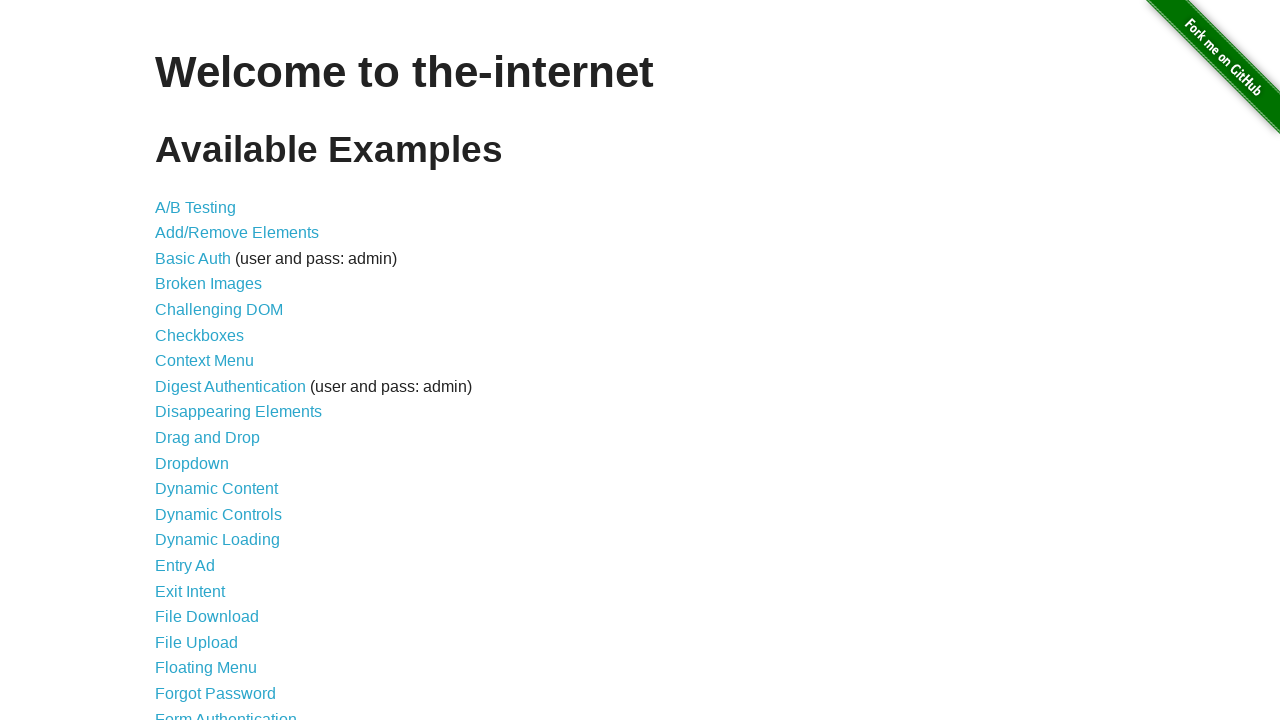

Added optimizelyOptOut cookie to context before navigation
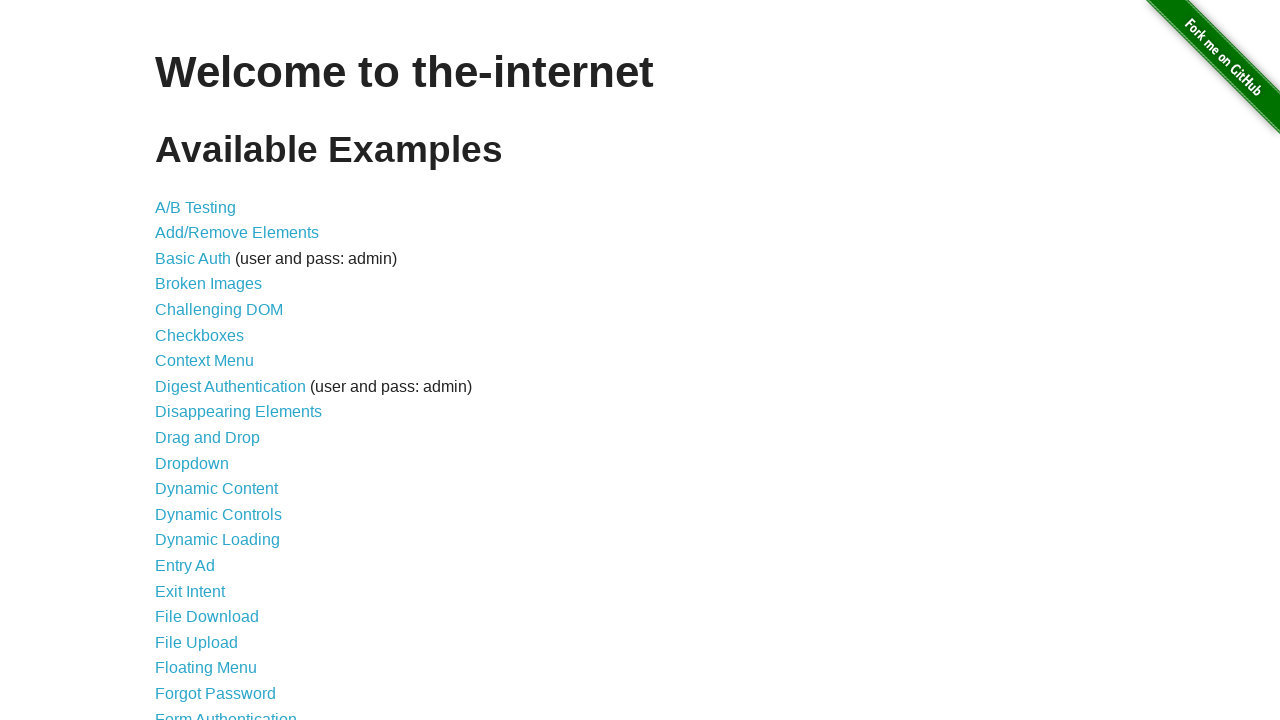

Navigated to A/B test page at /abtest
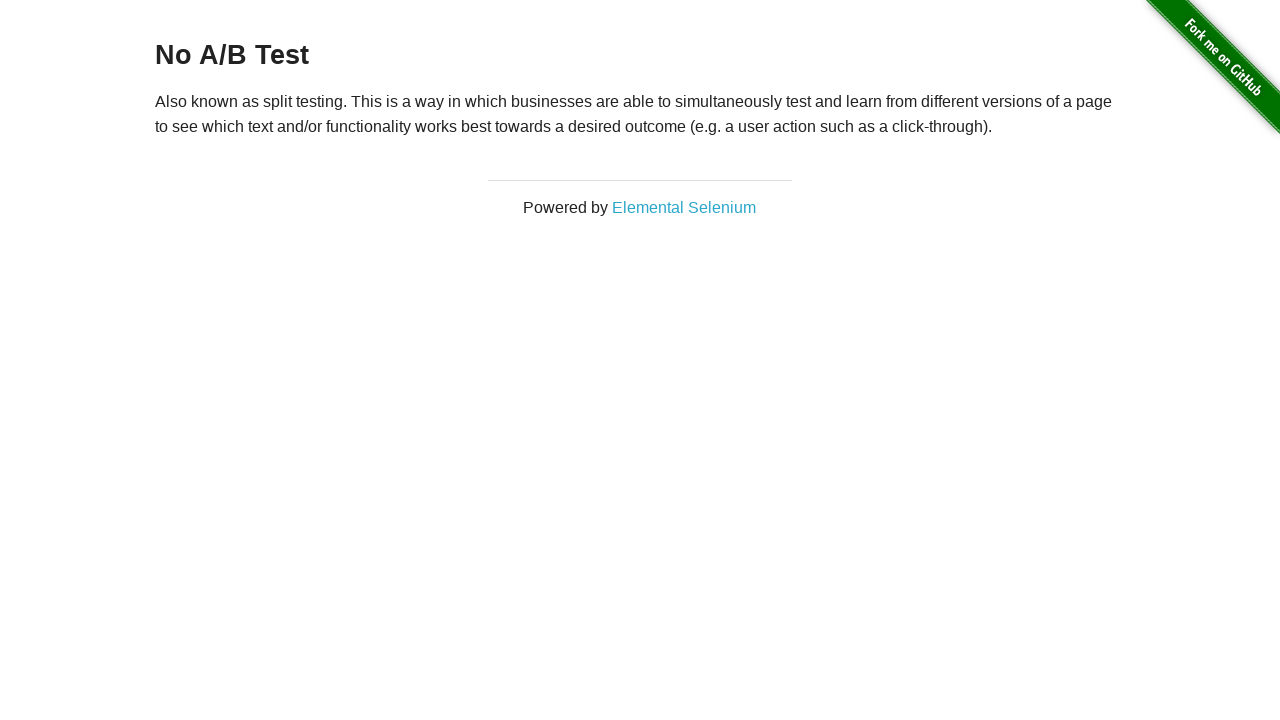

Retrieved heading text from page
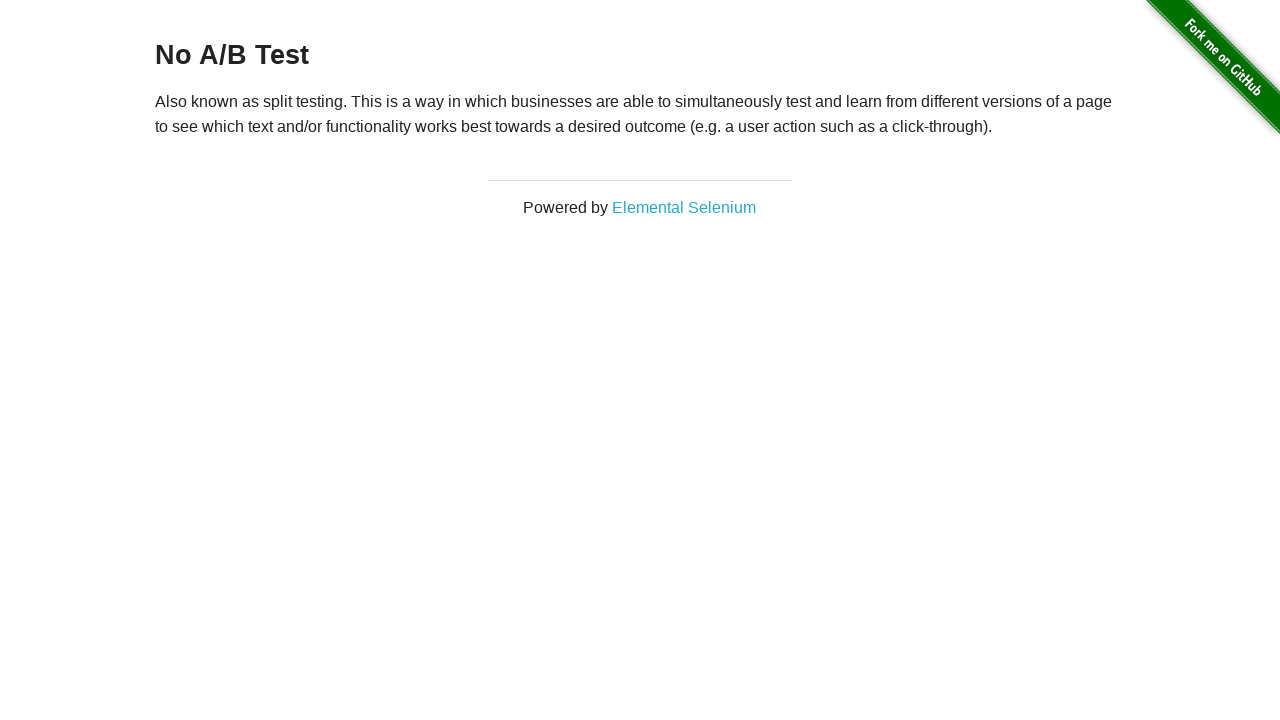

Verified heading text is 'No A/B Test' - opt-out cookie is in effect
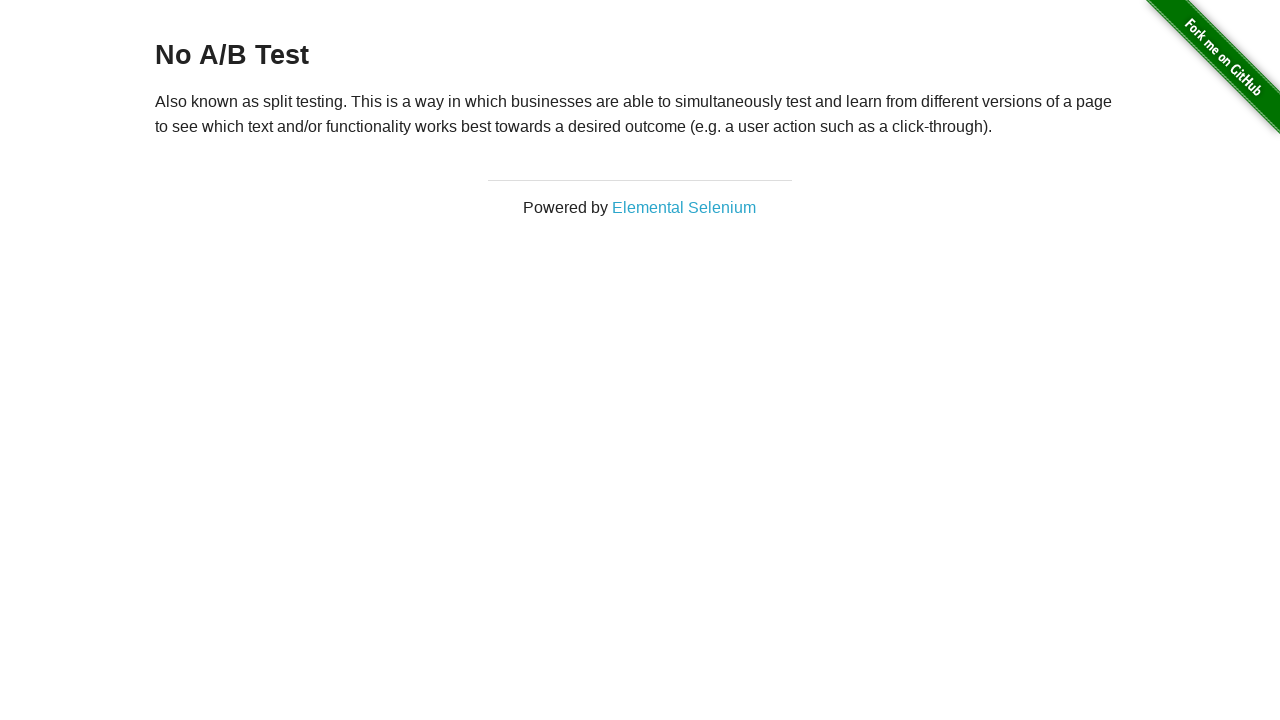

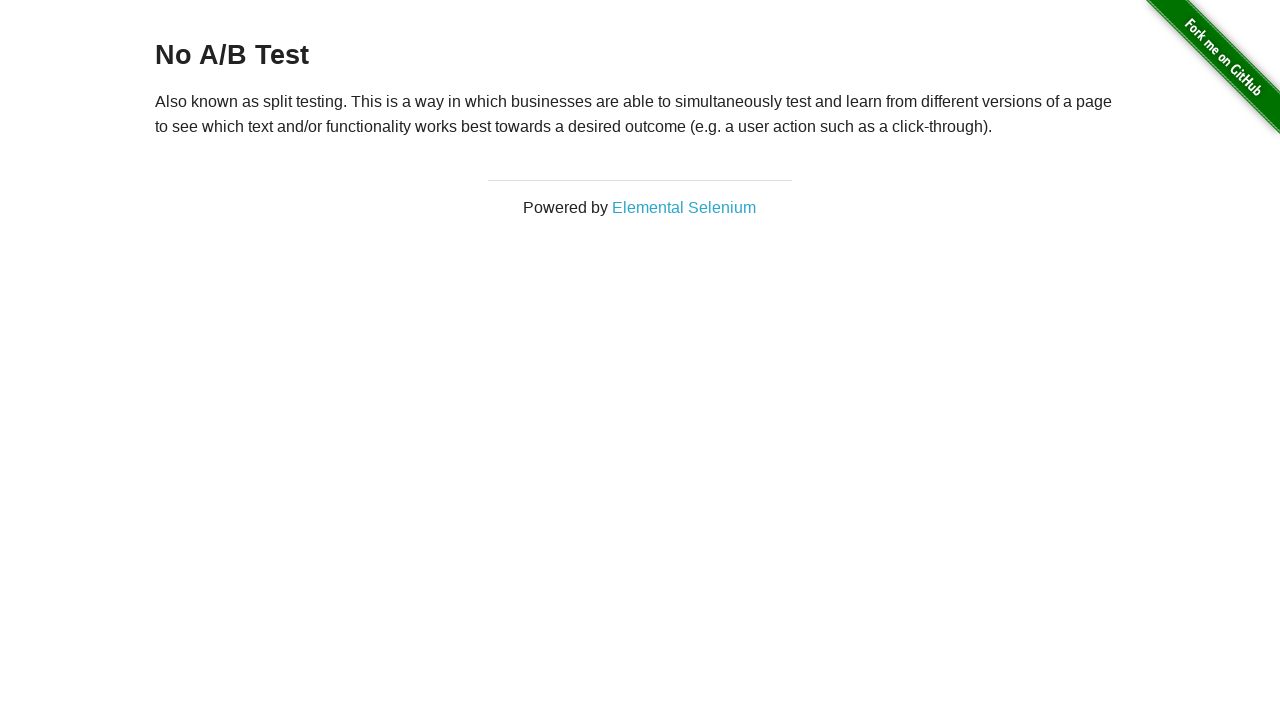